Tests that other controls are hidden when editing a todo item

Starting URL: https://demo.playwright.dev/todomvc

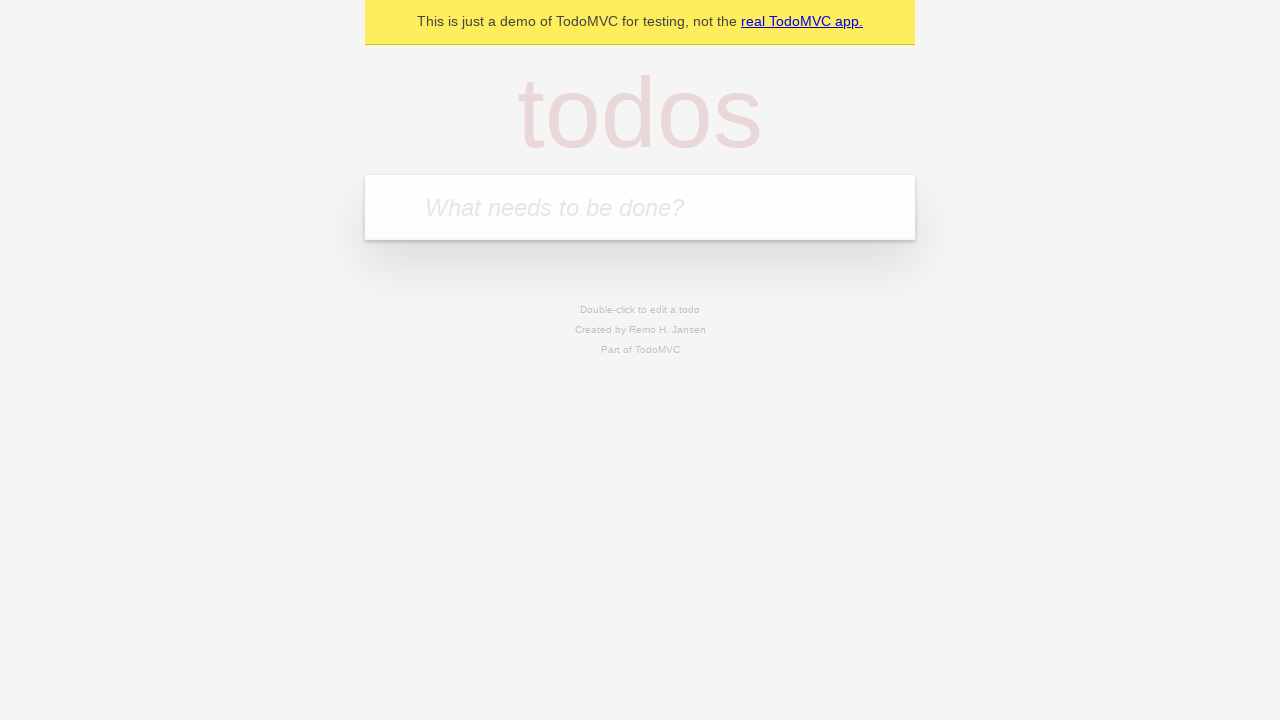

Filled first todo input with 'buy some cheese' on .new-todo
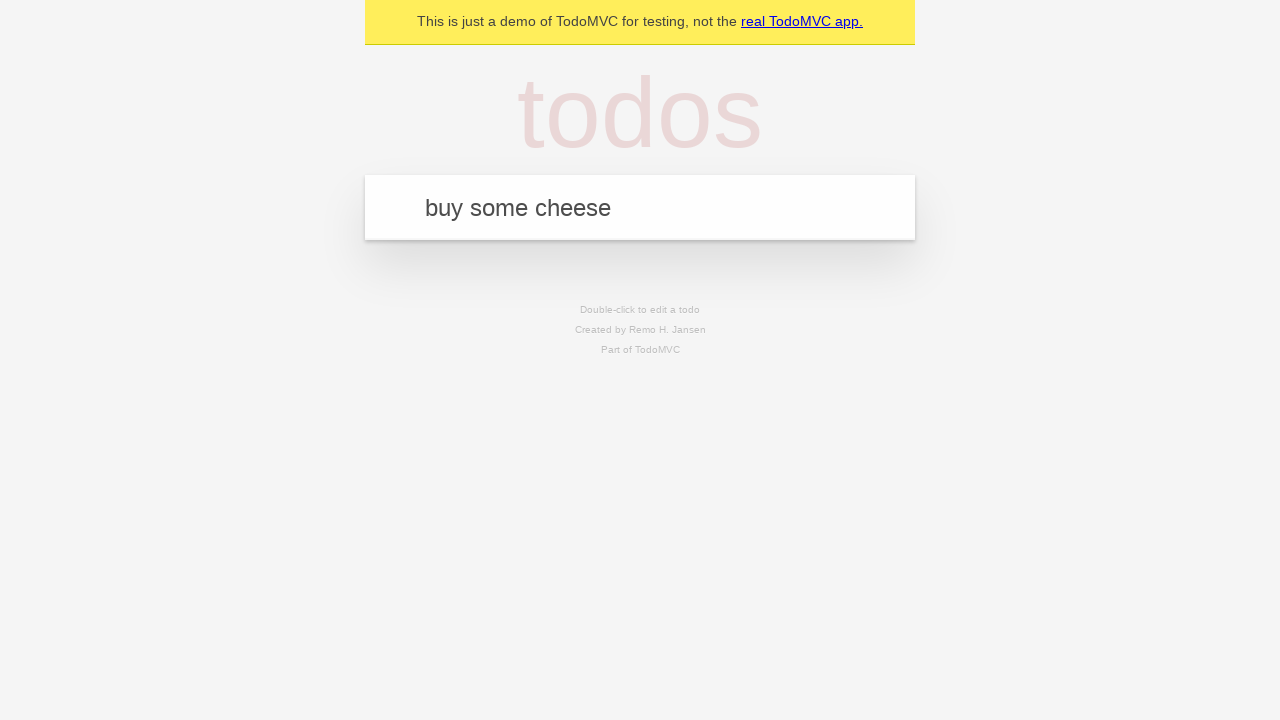

Pressed Enter to create first todo on .new-todo
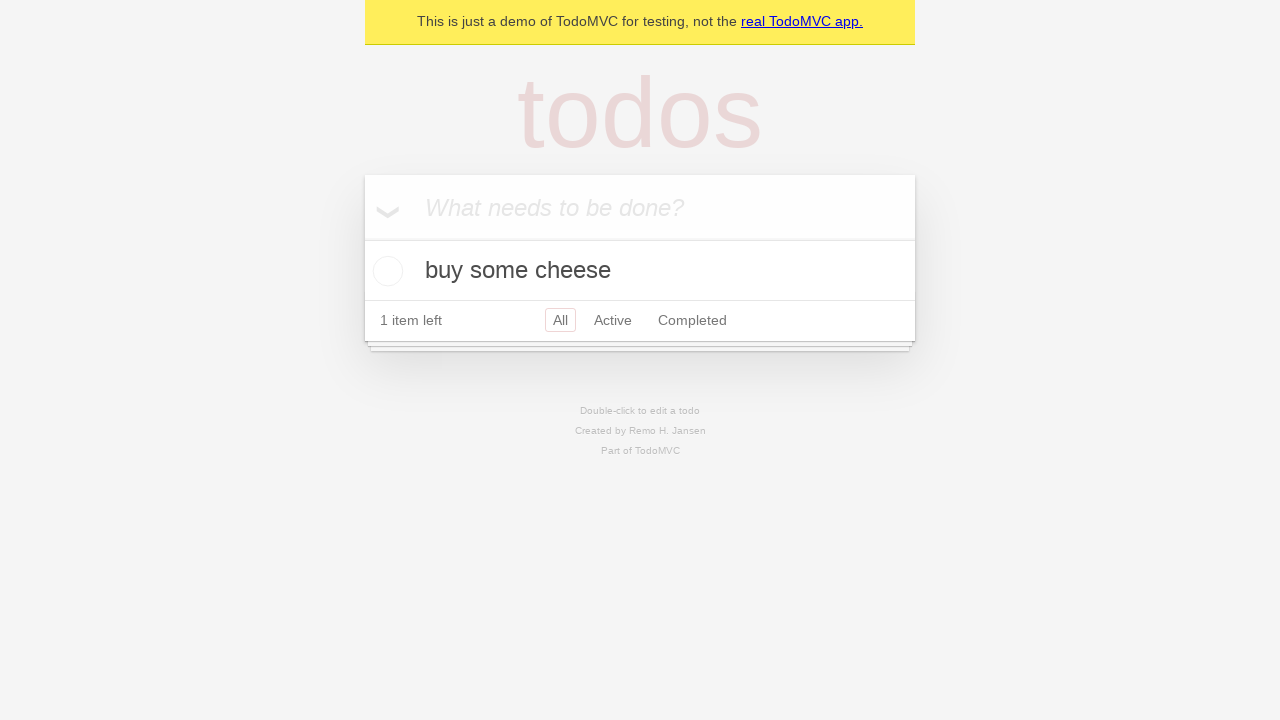

Filled second todo input with 'feed the cat' on .new-todo
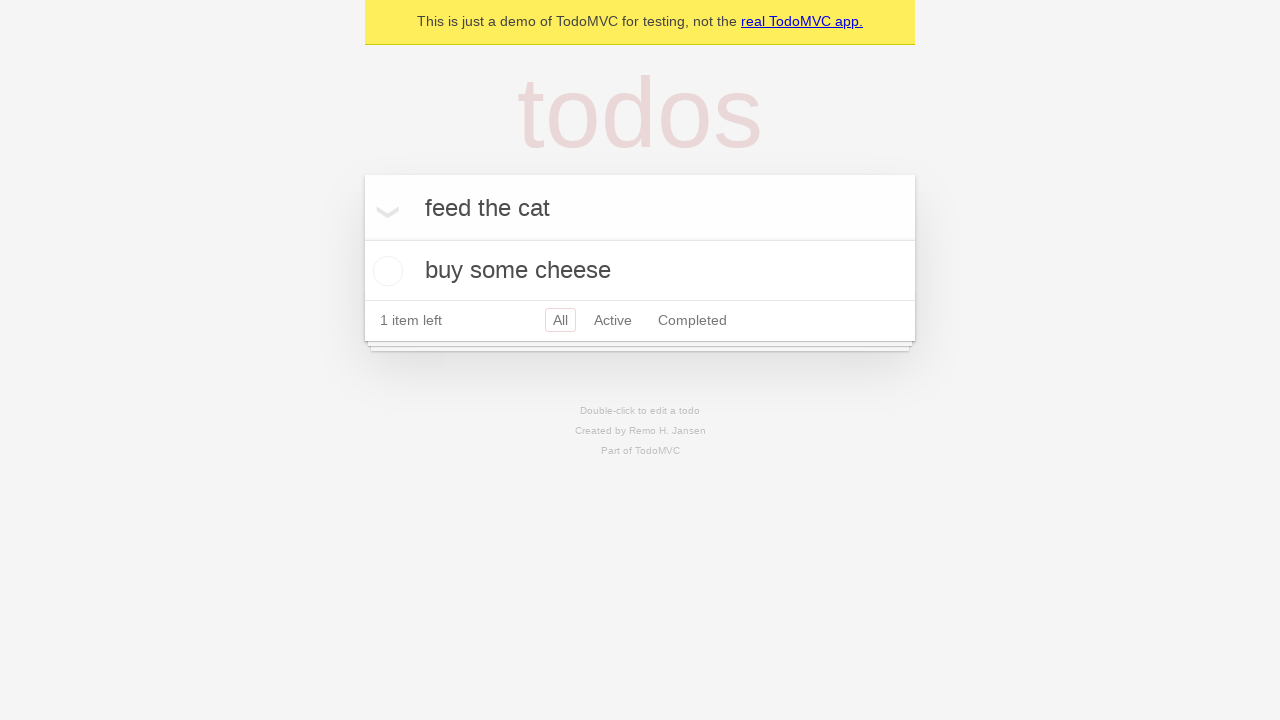

Pressed Enter to create second todo on .new-todo
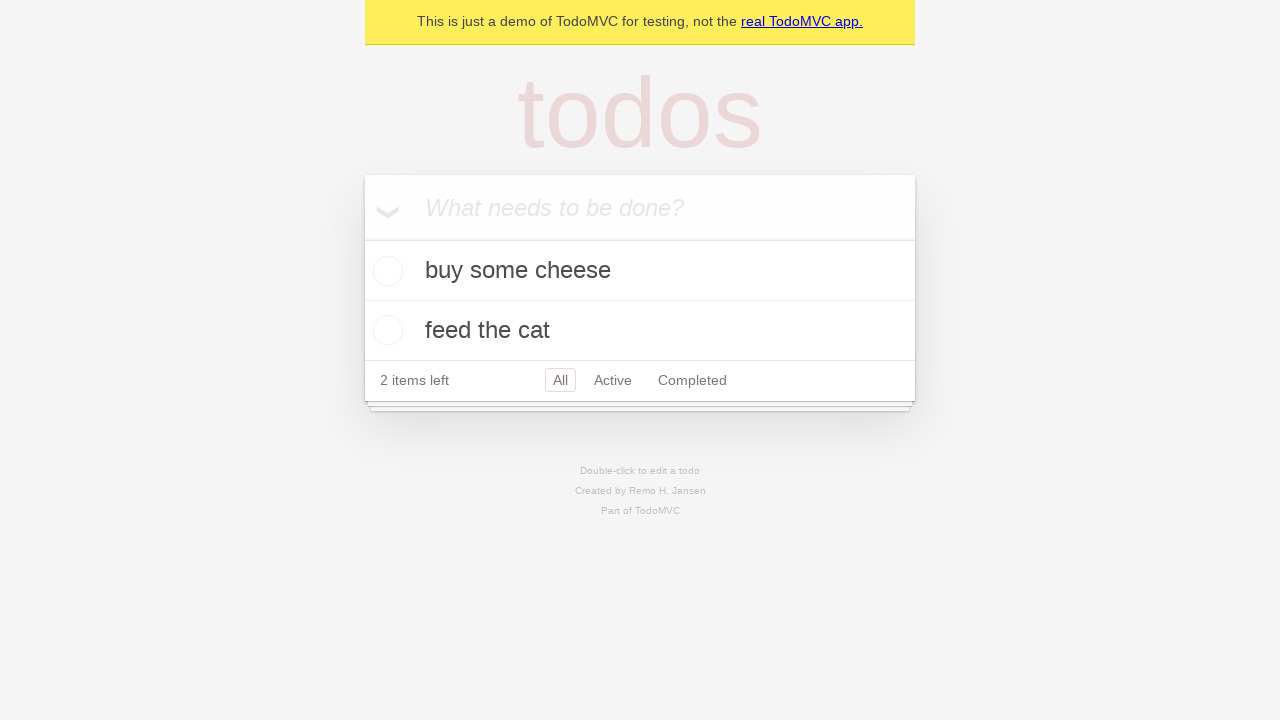

Filled third todo input with 'book a doctors appointment' on .new-todo
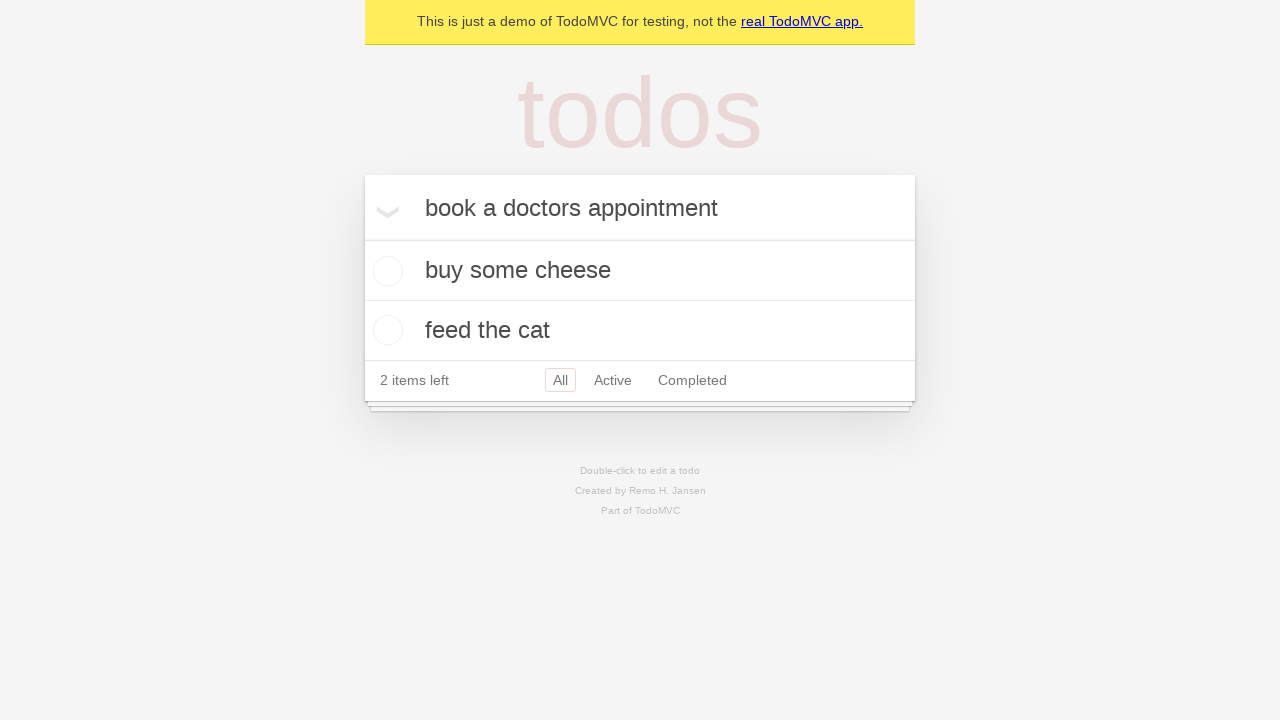

Pressed Enter to create third todo on .new-todo
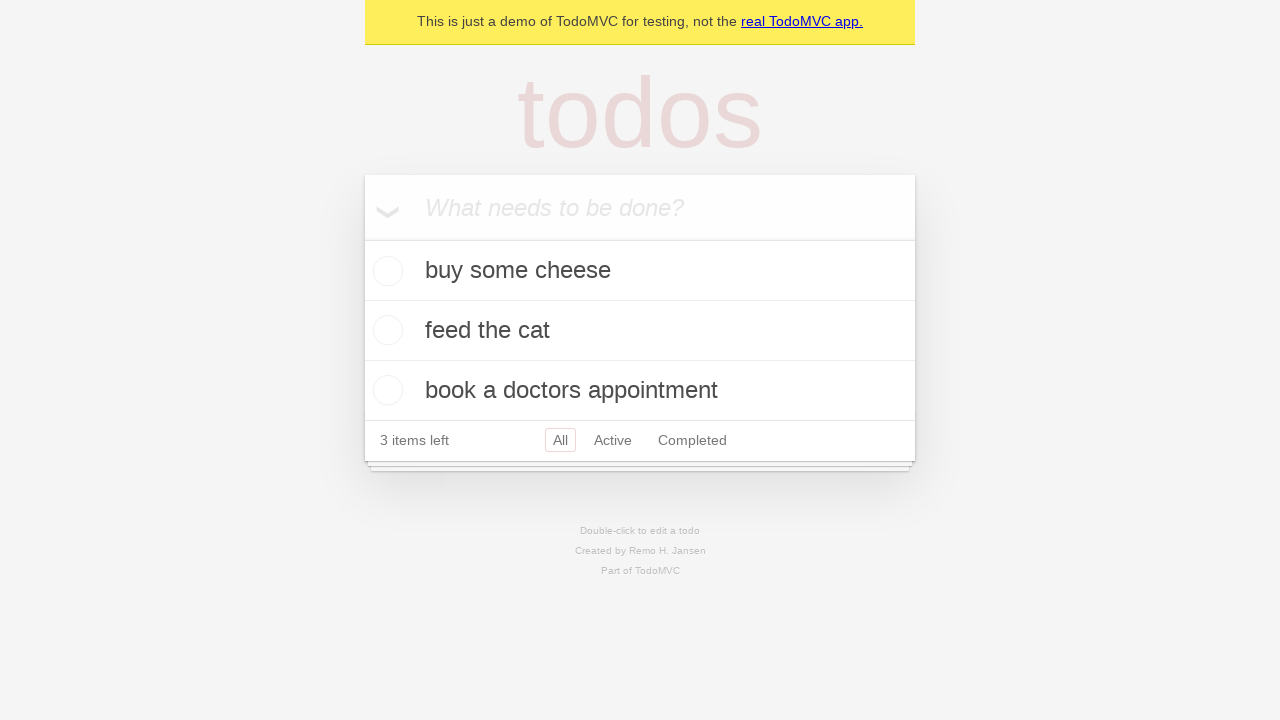

All three todos loaded in the list
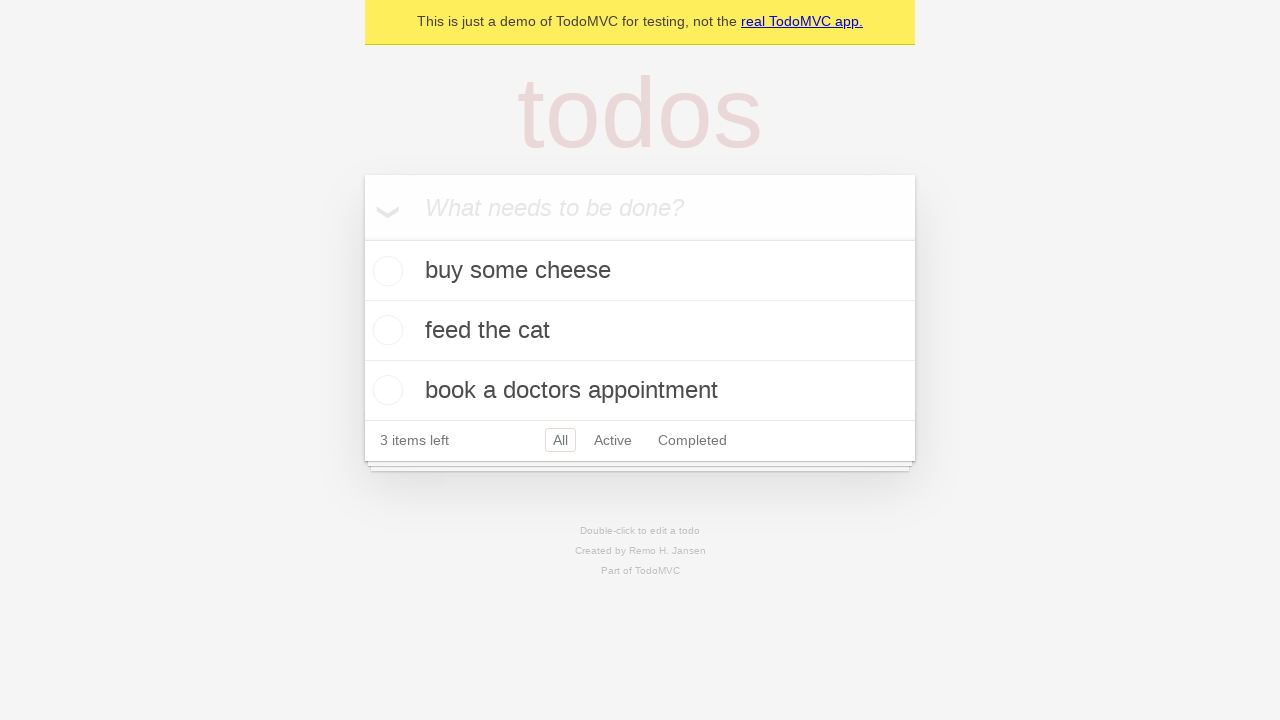

Double-clicked second todo to enter edit mode at (640, 331) on .todo-list li >> nth=1
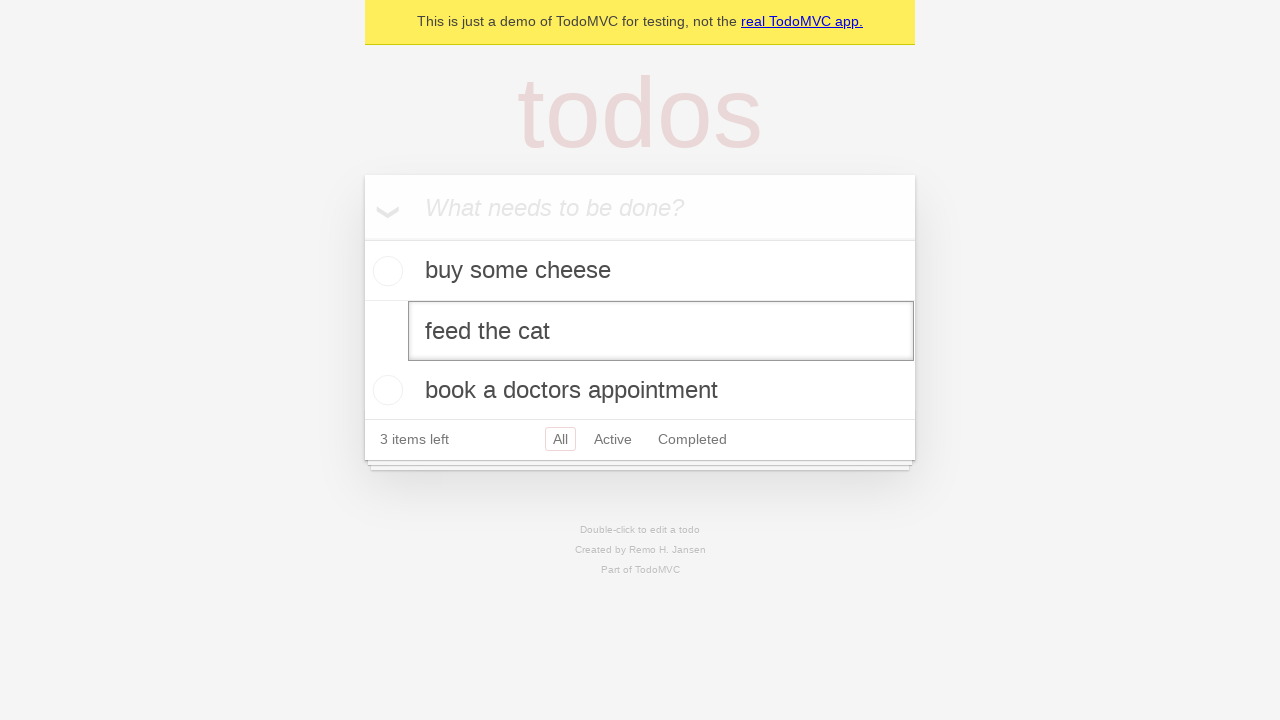

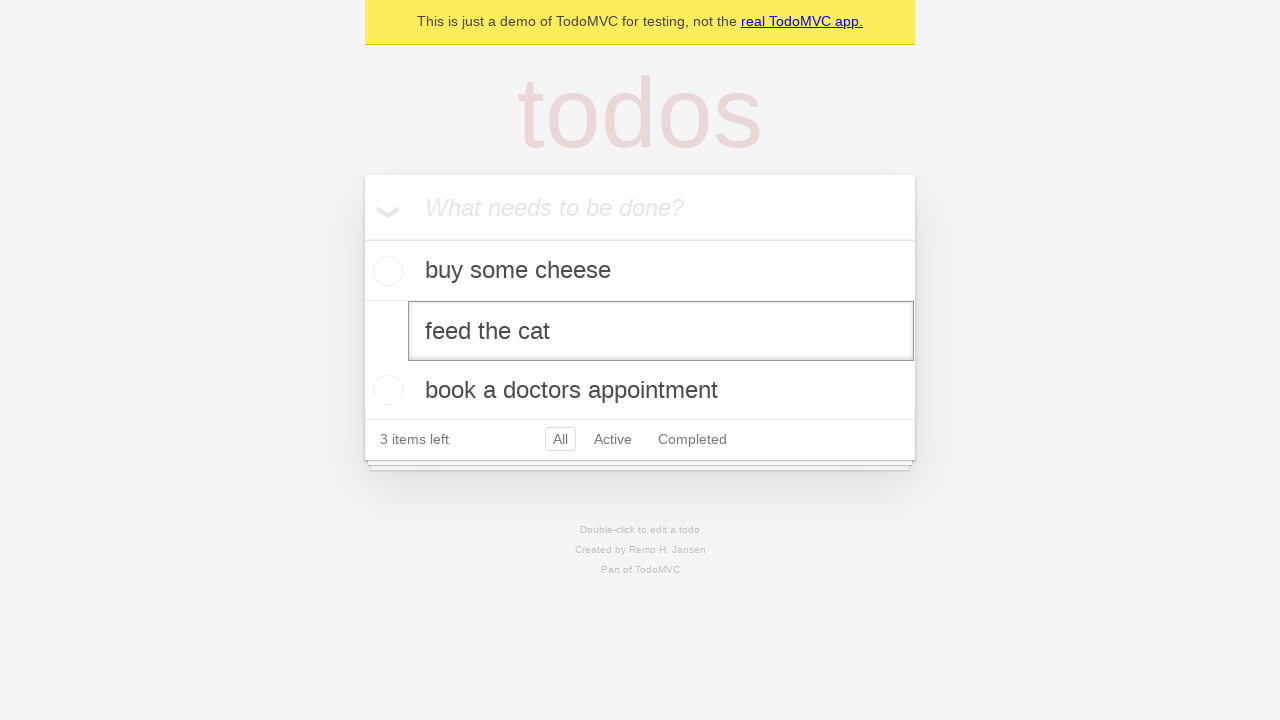